Tests the bigram parser with empty input and verifies it displays the appropriate message asking for input

Starting URL: https://ayres-net.com/bigramParser

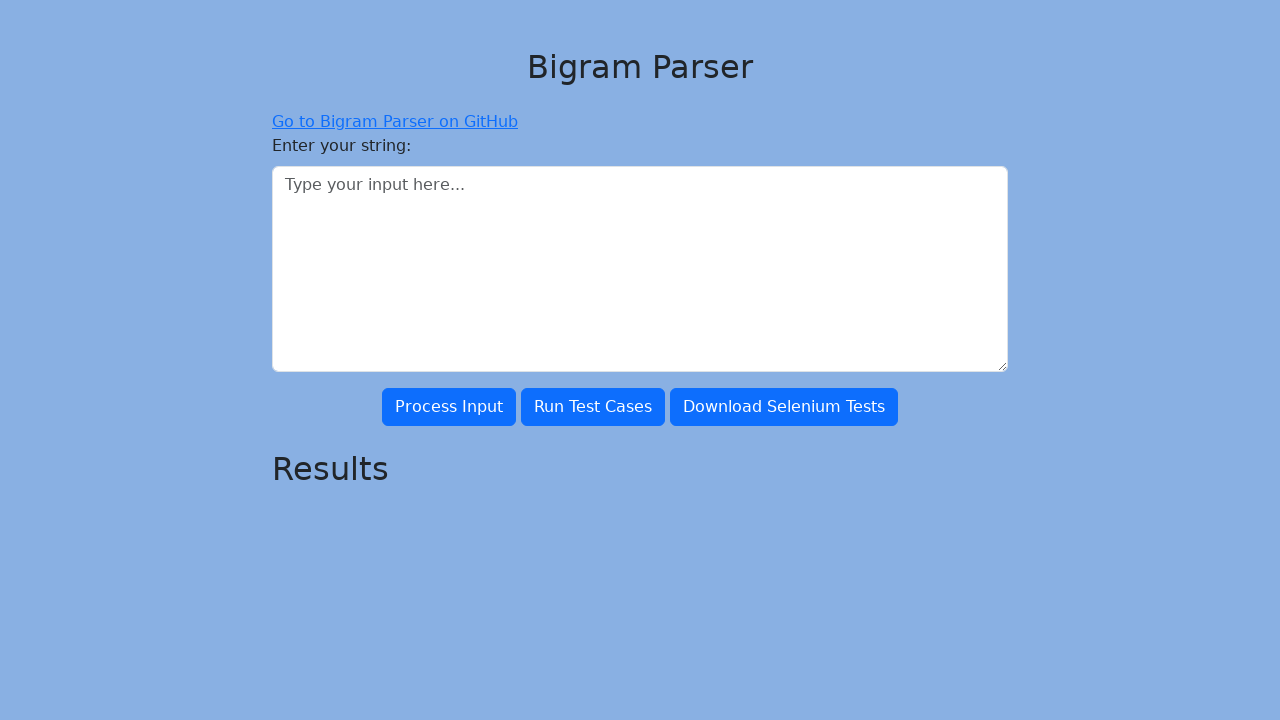

Navigated to bigram parser at https://ayres-net.com/bigramParser
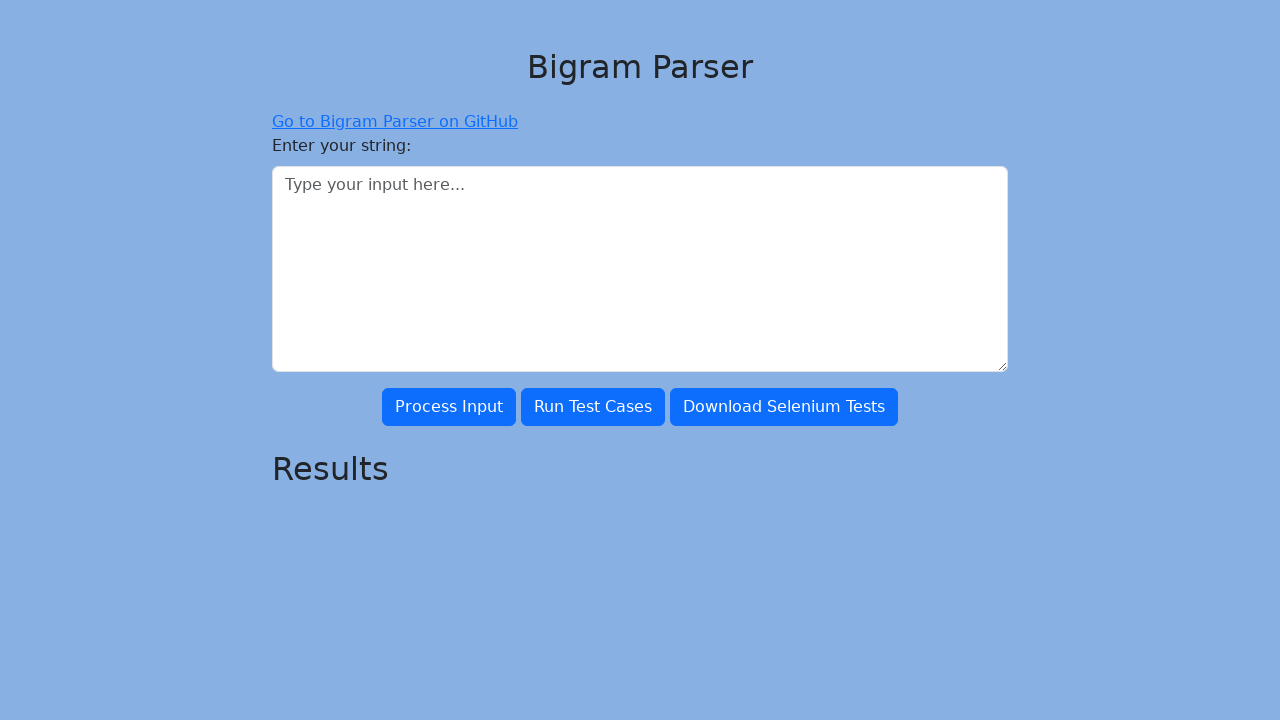

Clicked on the input field at (640, 269) on #largeInput
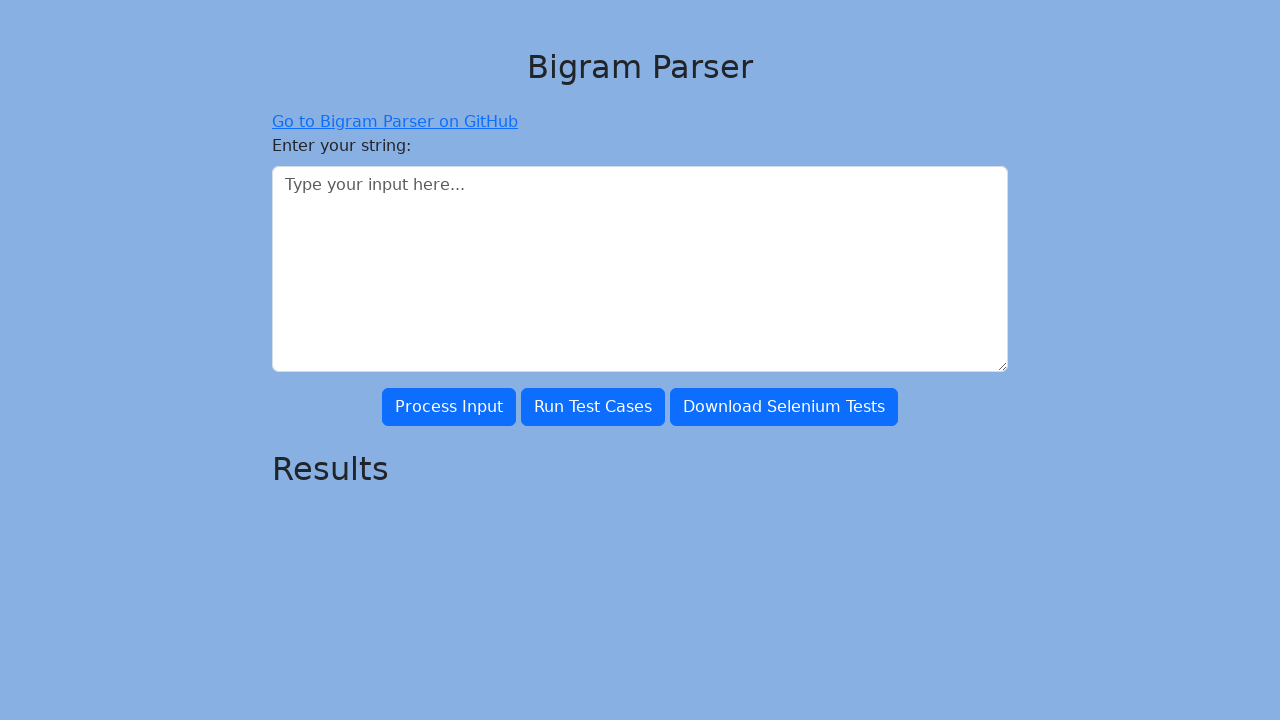

Filled input field with empty string (no words) on #largeInput
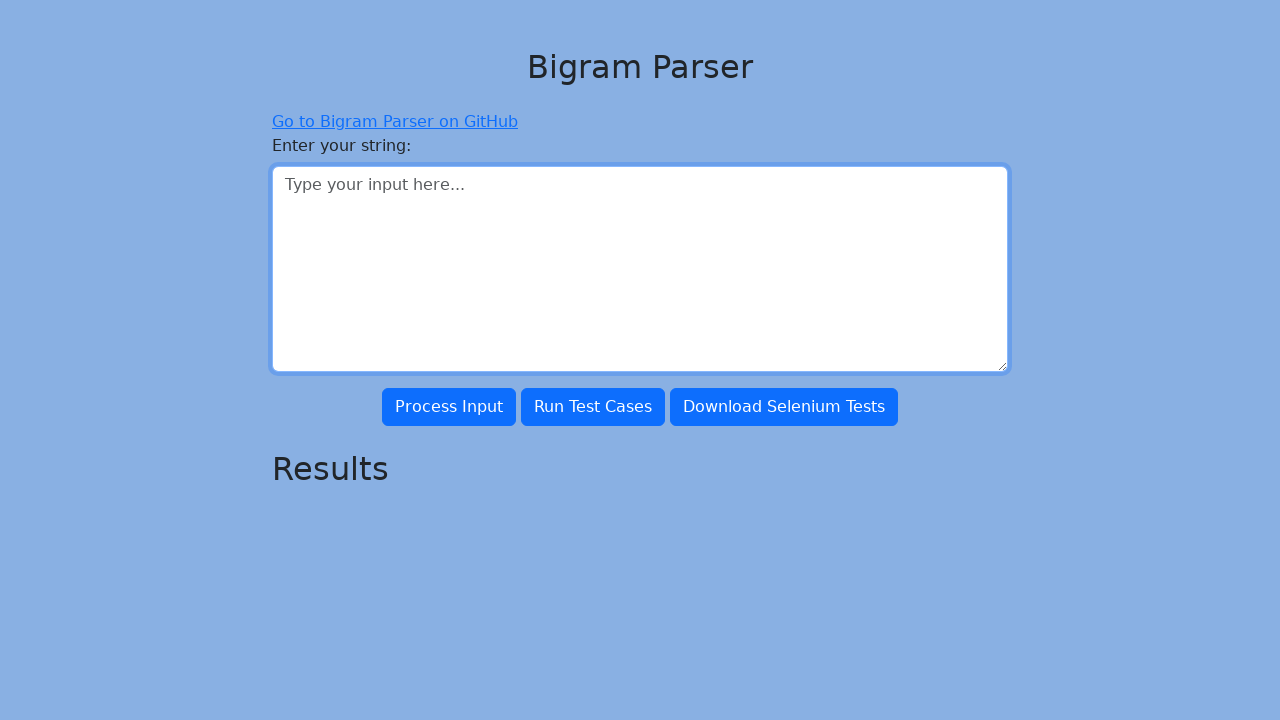

Clicked the process button at (449, 407) on #processInput
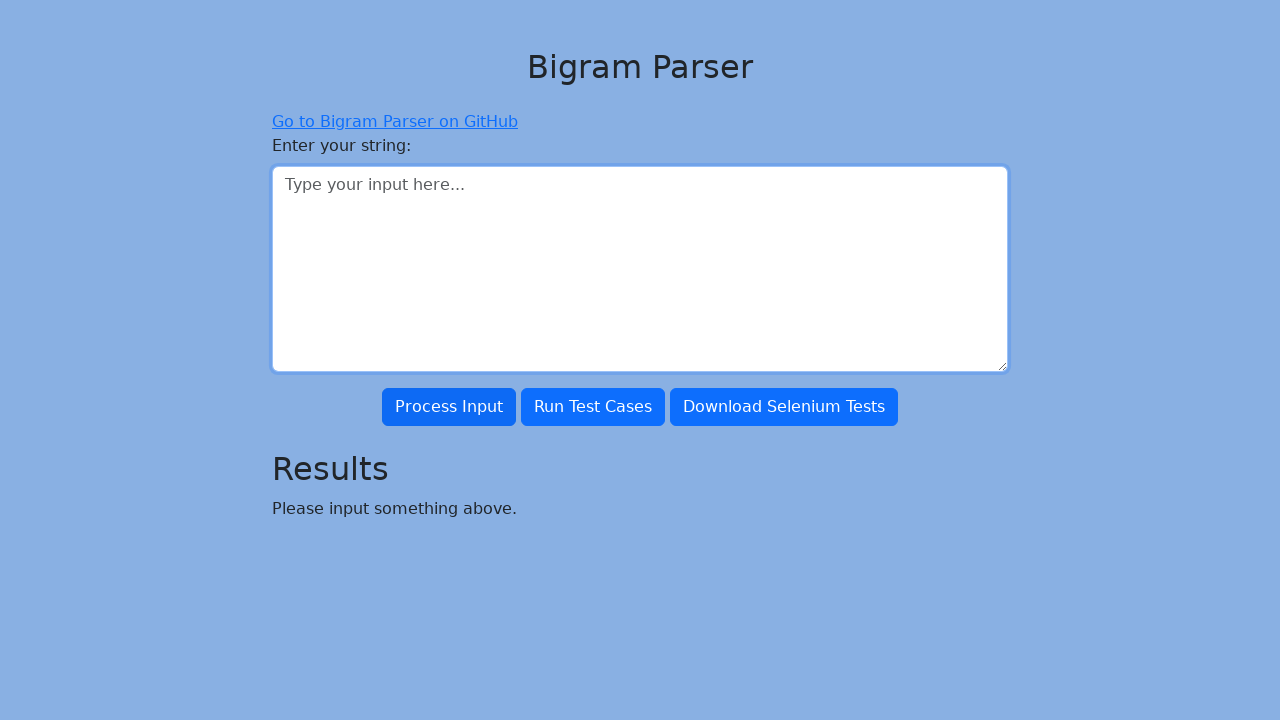

Output field appeared with message requesting input
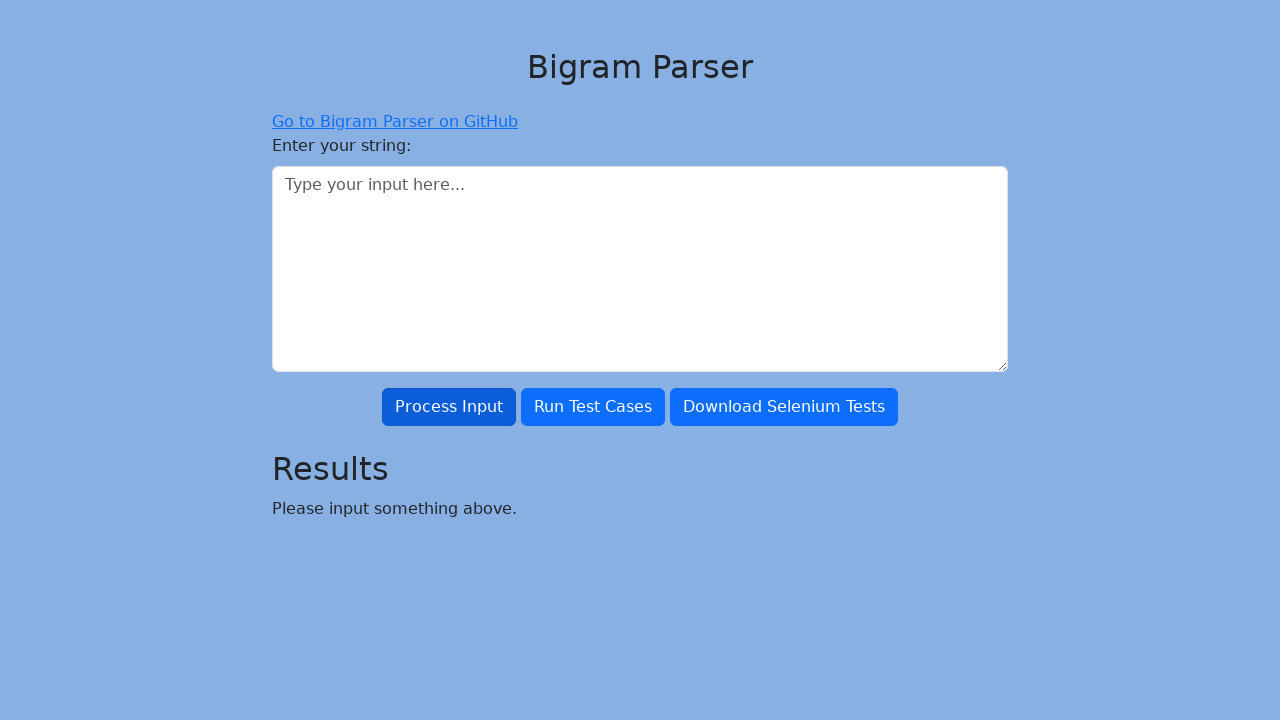

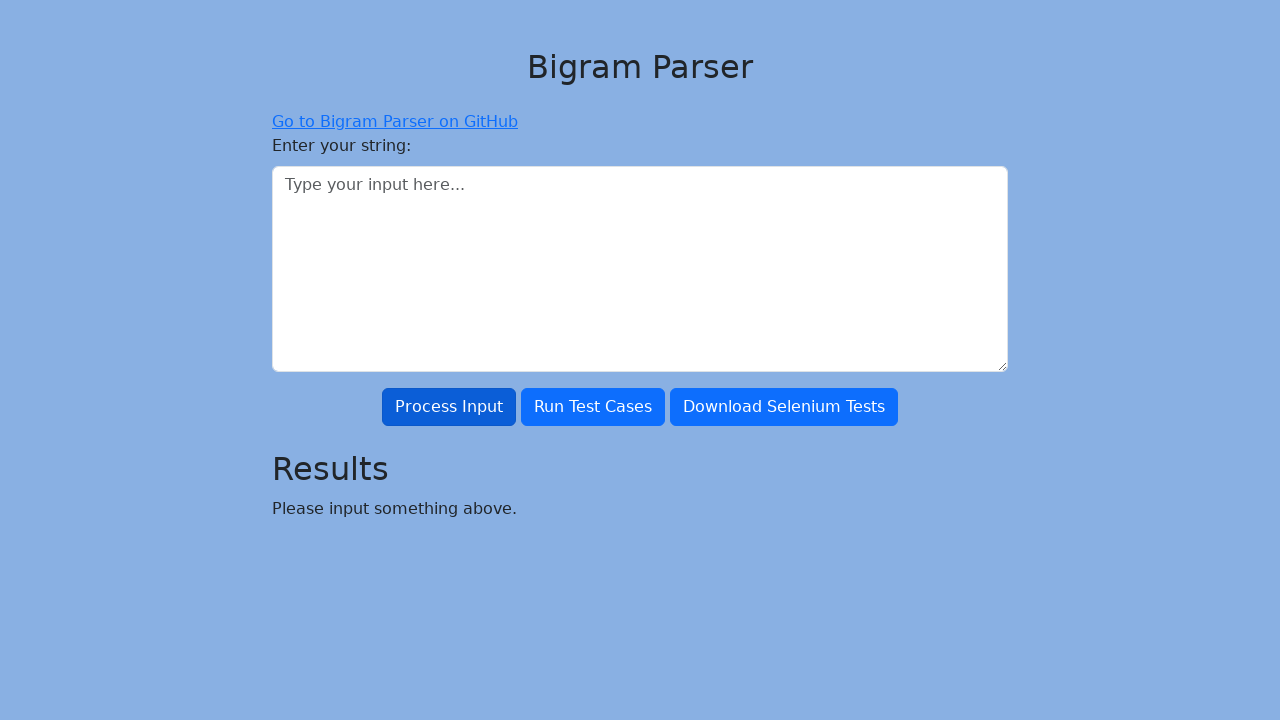